Tests clicking on an element using normalize-space text matching to select 'France' option

Starting URL: https://only-testing-blog.blogspot.com/2014/01/textbox.html

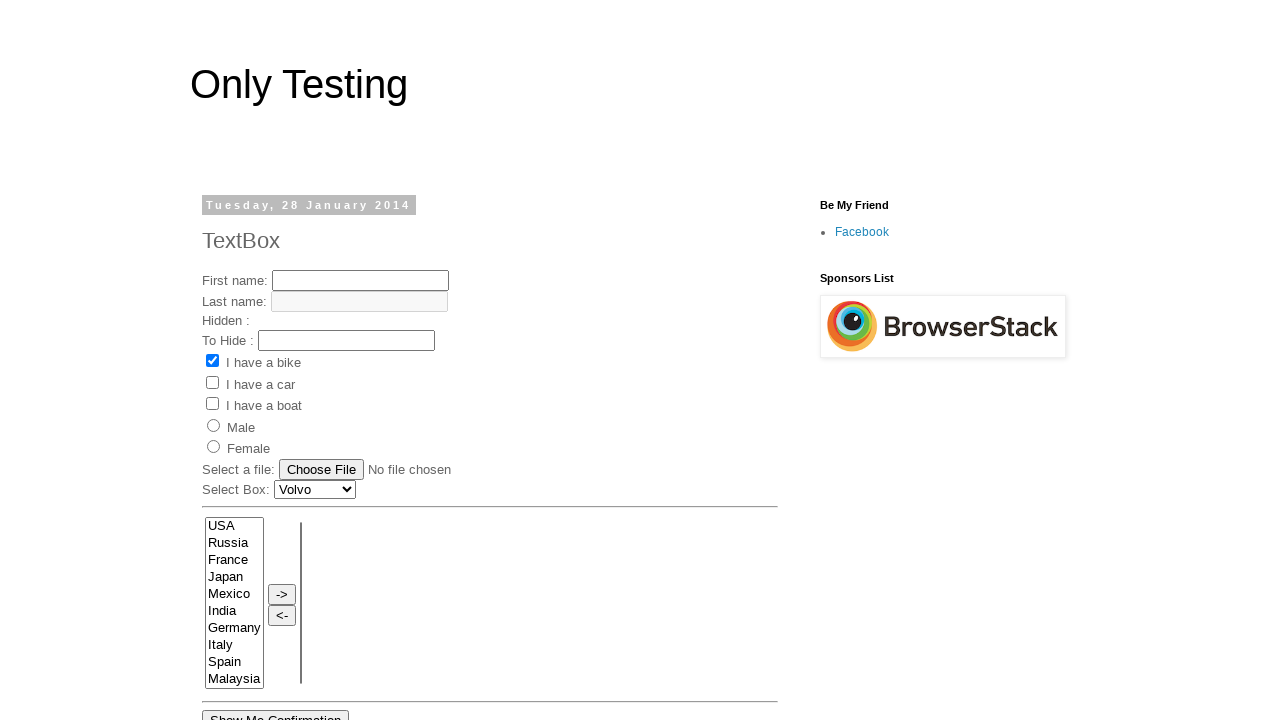

Navigated to test page
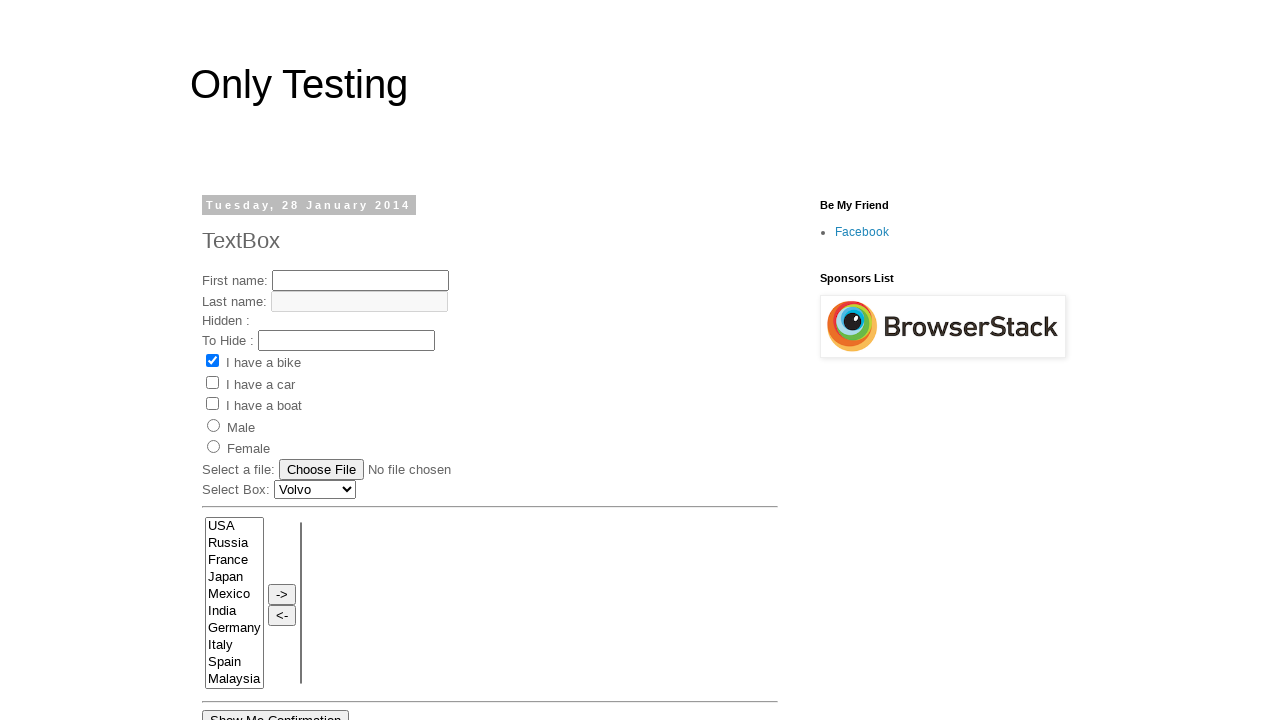

Clicked on France option using normalize-space text matching at (640, 360) on xpath=//*[normalize-space(text()='France')]
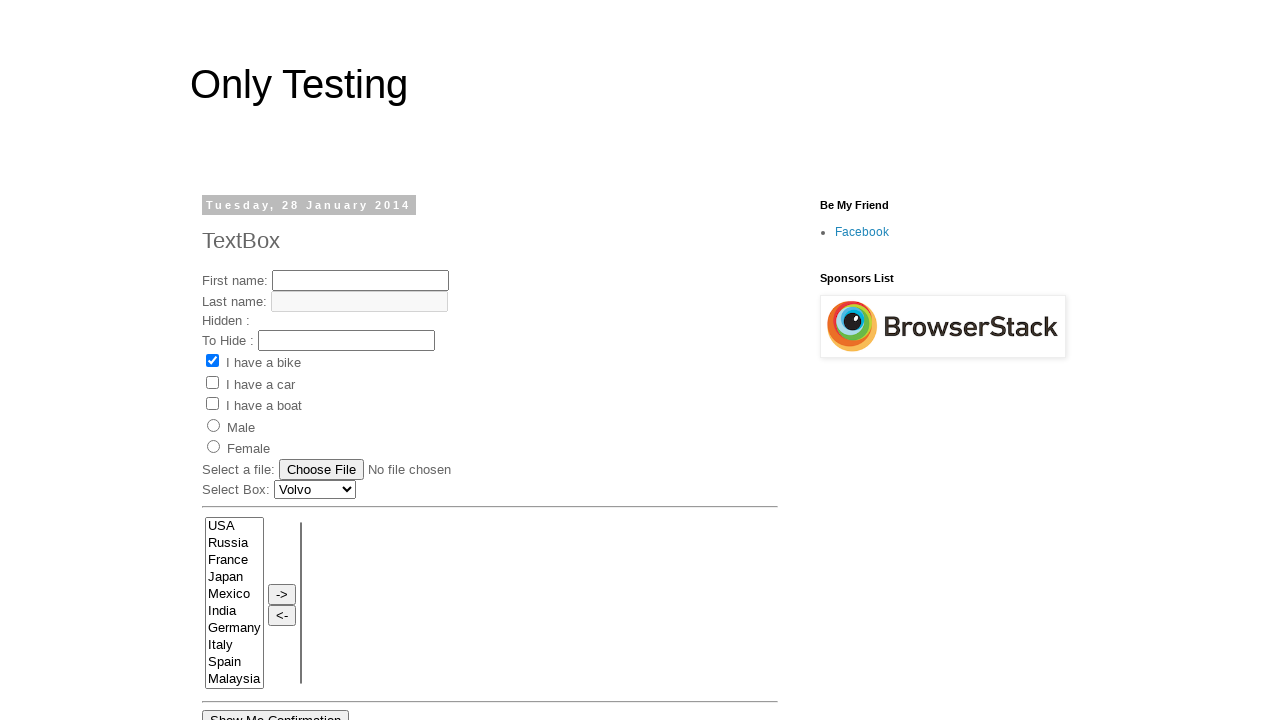

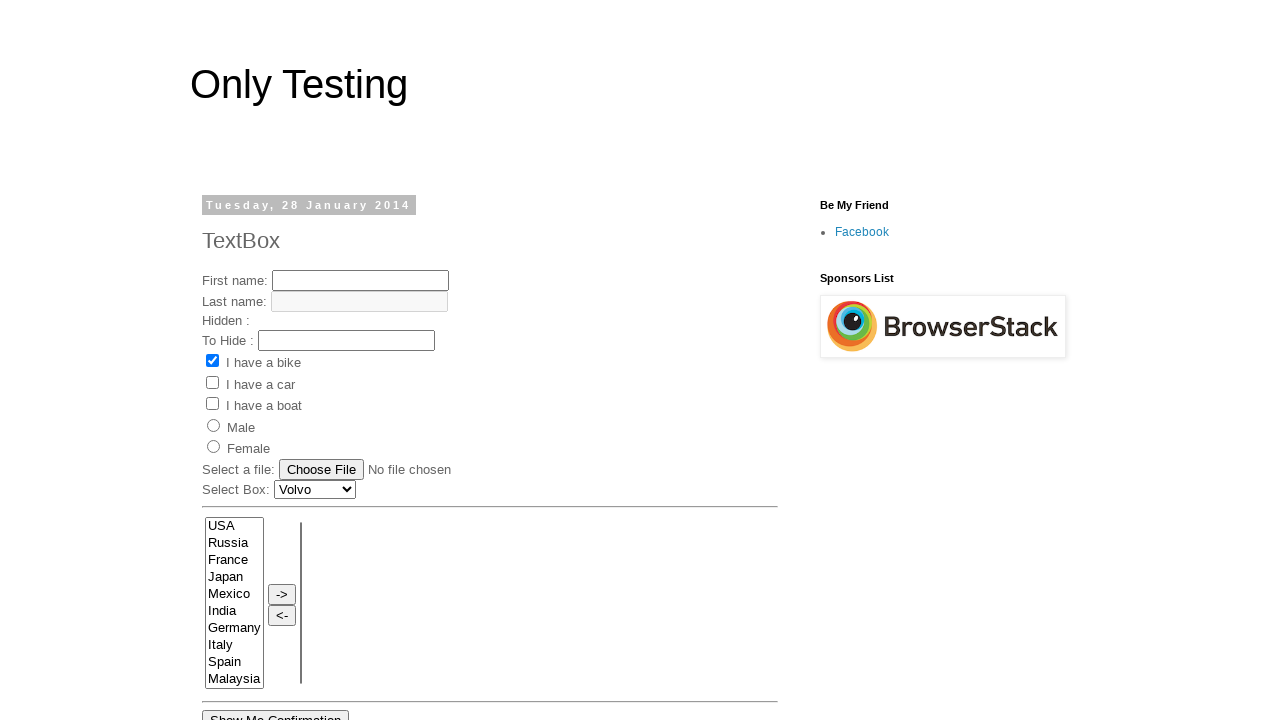